Tests drag and drop functionality by navigating to mouse actions section and dragging a mobile charger element to mobile accessories

Starting URL: https://demoapps.qspiders.com/ui/table?scenario=1

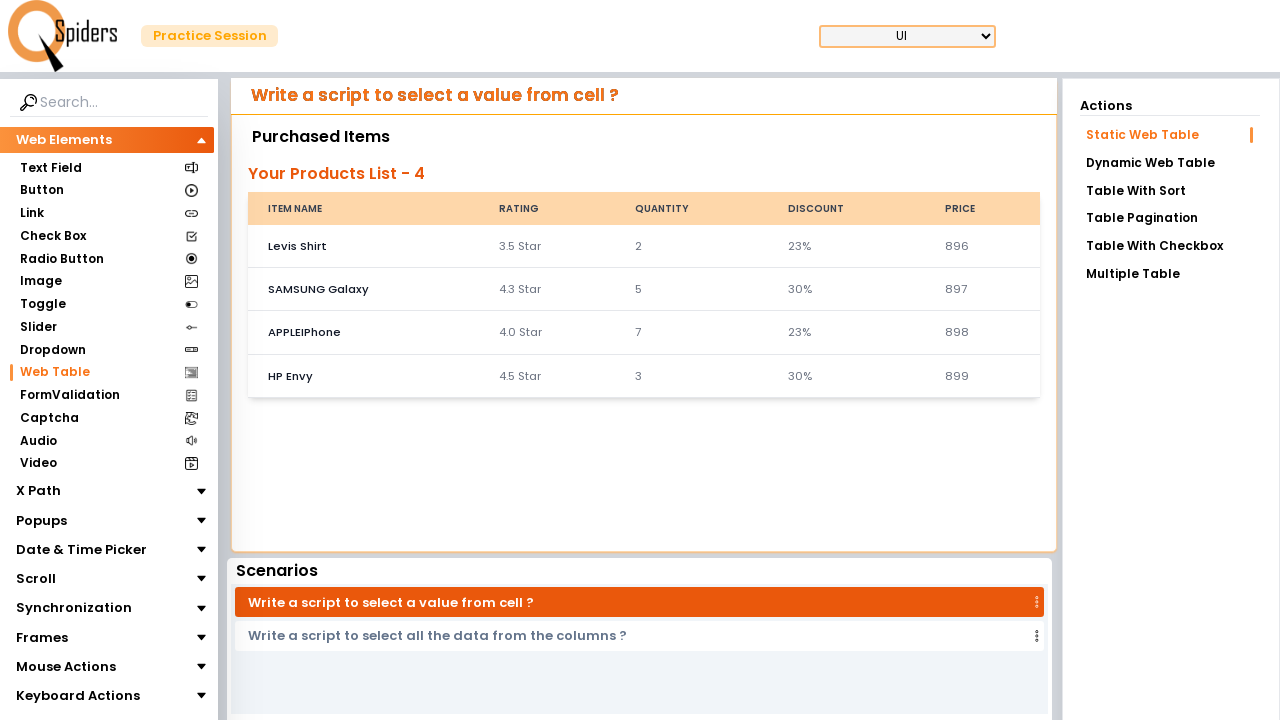

Clicked on Mouse Actions section at (66, 667) on xpath=//section[text()='Mouse Actions']
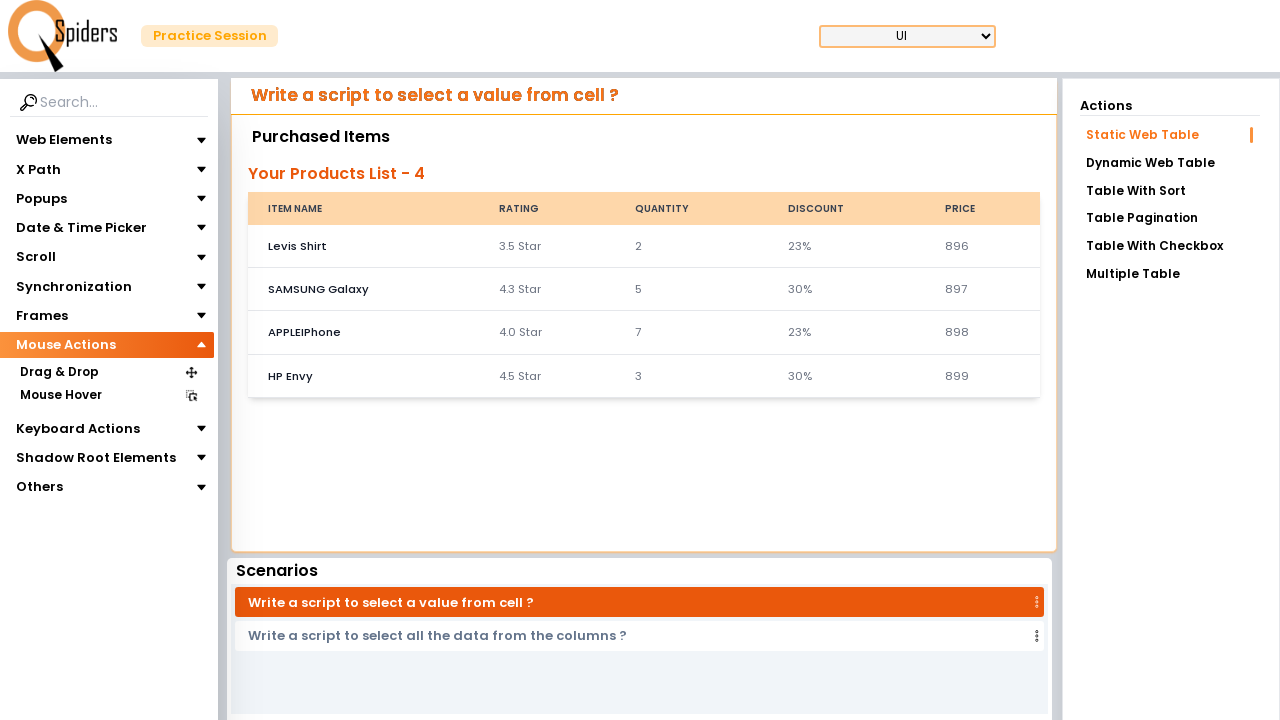

Clicked on Drag & Drop section at (59, 373) on xpath=//section[text()='Drag & Drop']
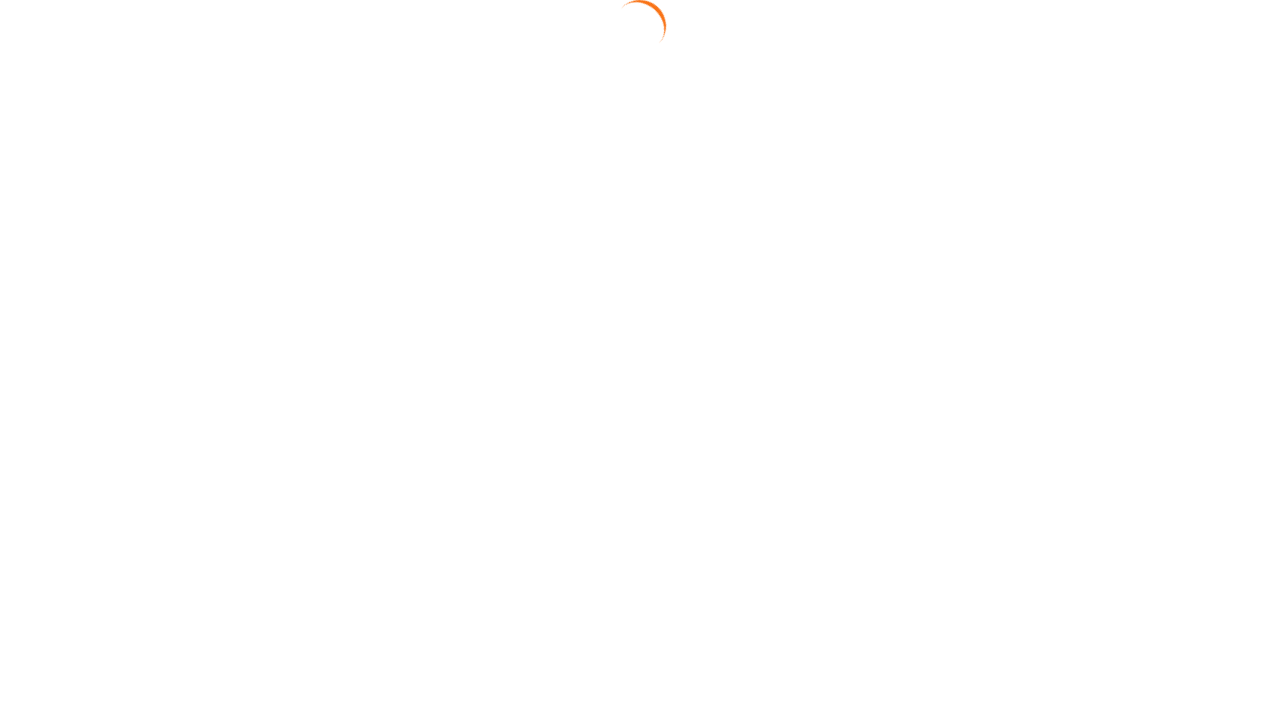

Clicked on Drag Position link at (1171, 193) on xpath=//a[text()='Drag Position']
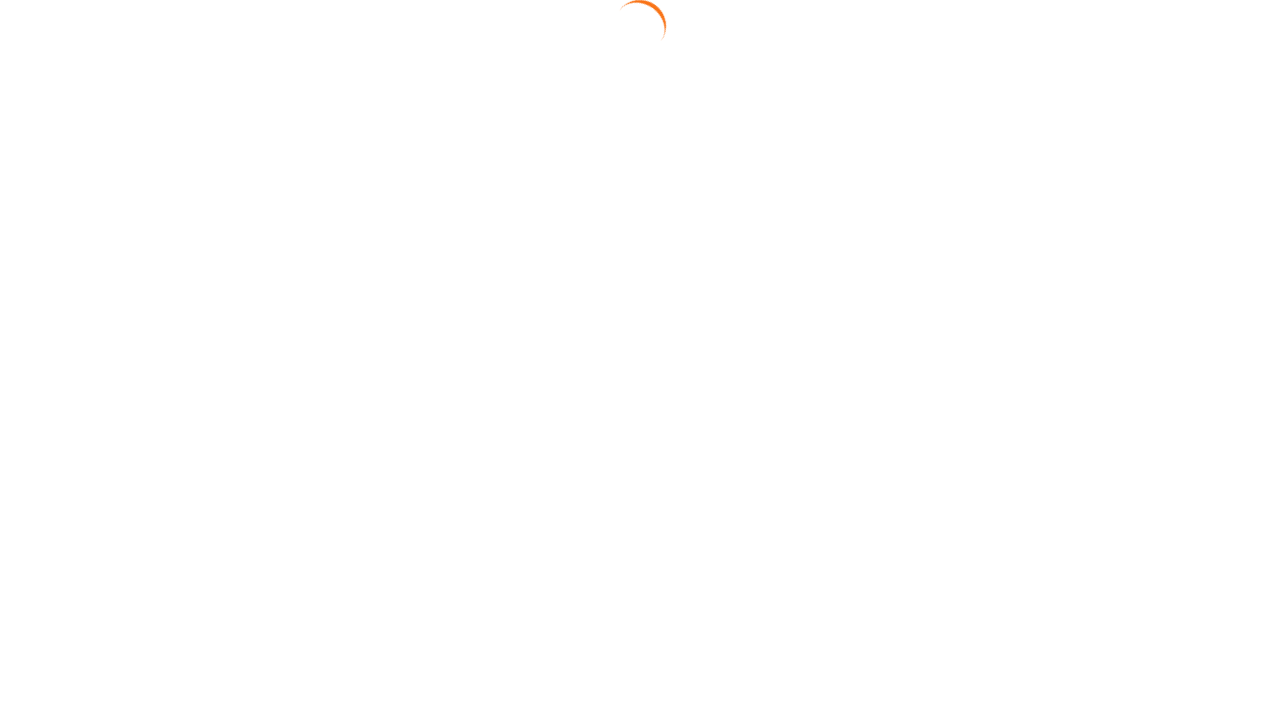

Clicked on Mobile Charger element at (454, 202) on xpath=//div[text()='Mobile Charger']
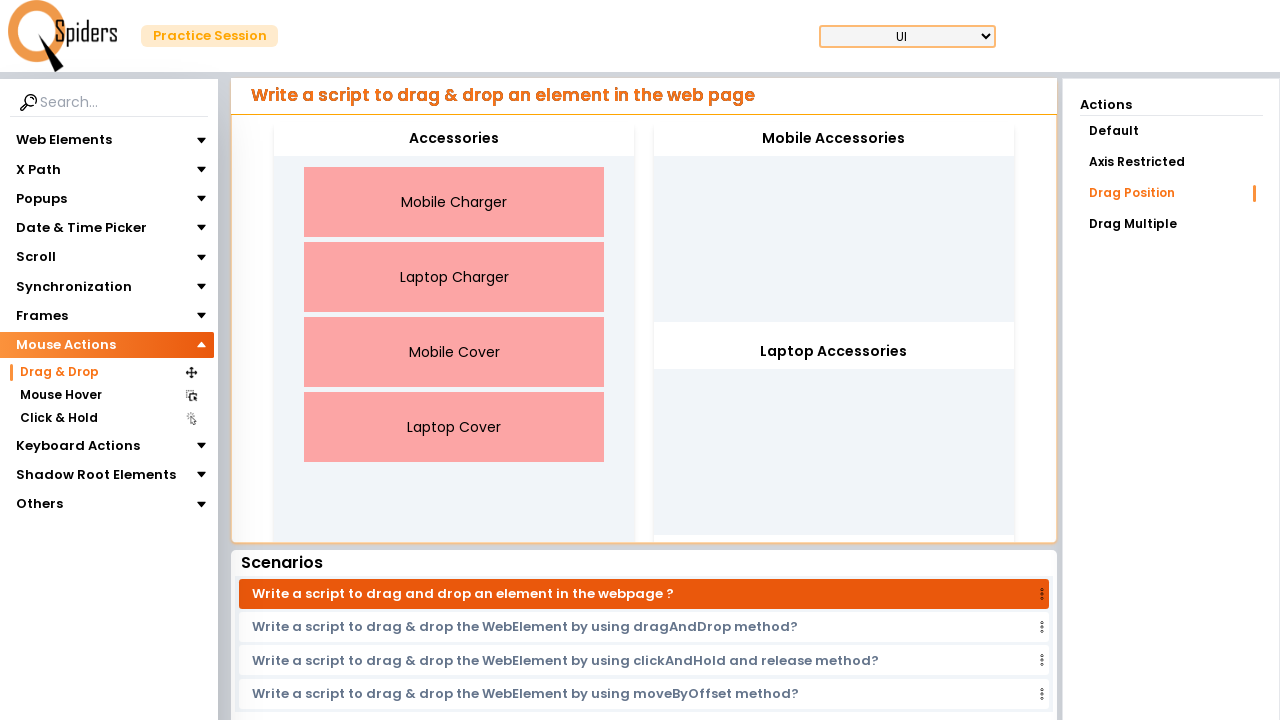

Clicked on Mobile Accessories element at (834, 139) on xpath=//div[text()='Mobile Accessories']
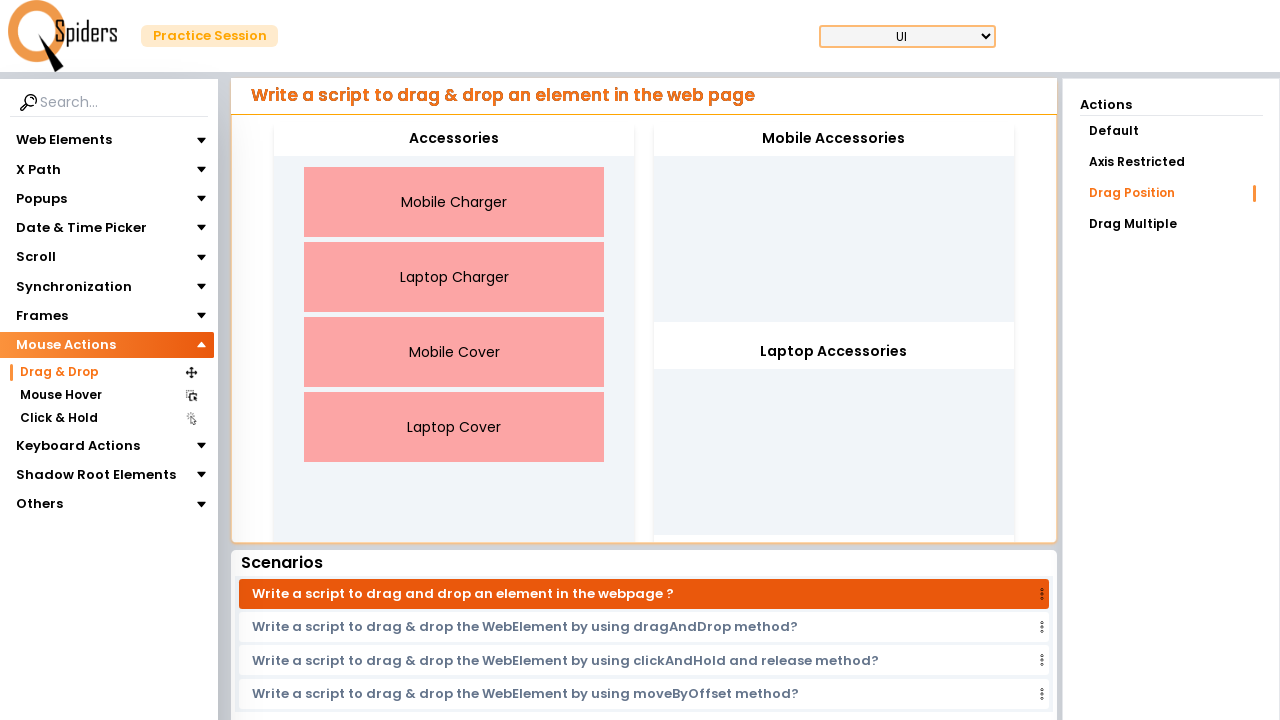

Dragged Mobile Charger to Mobile Accessories at (834, 139)
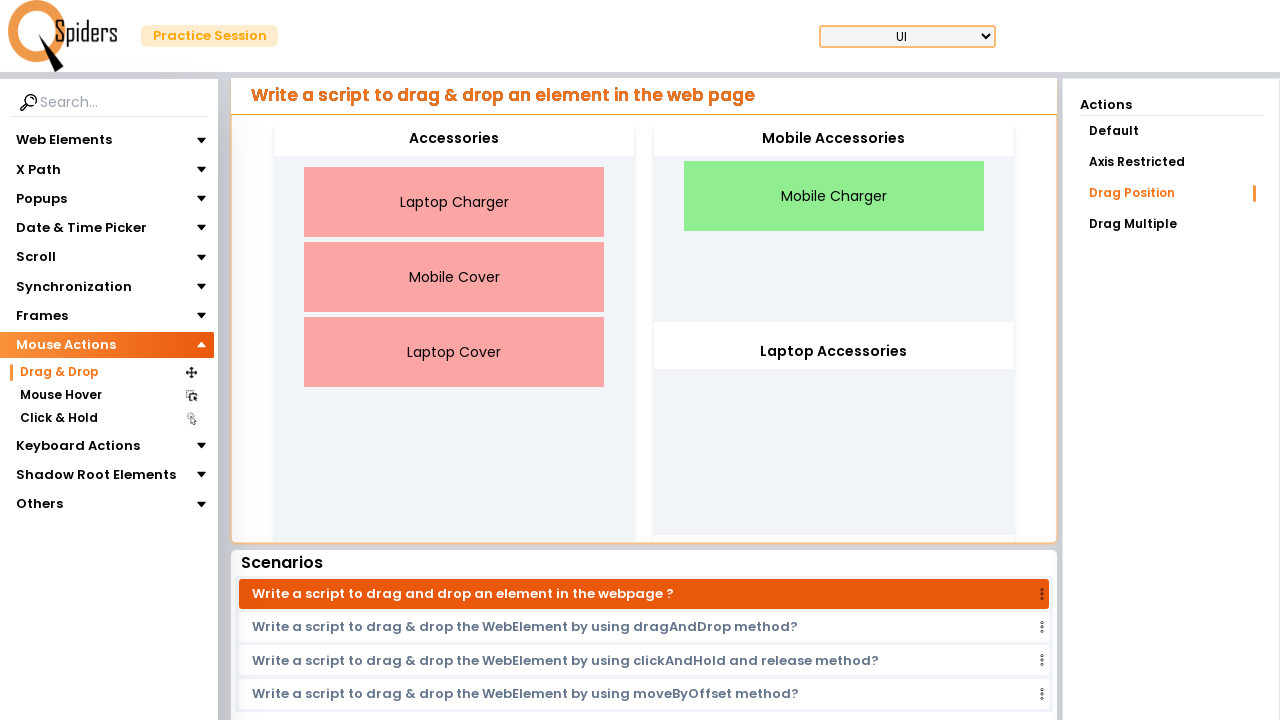

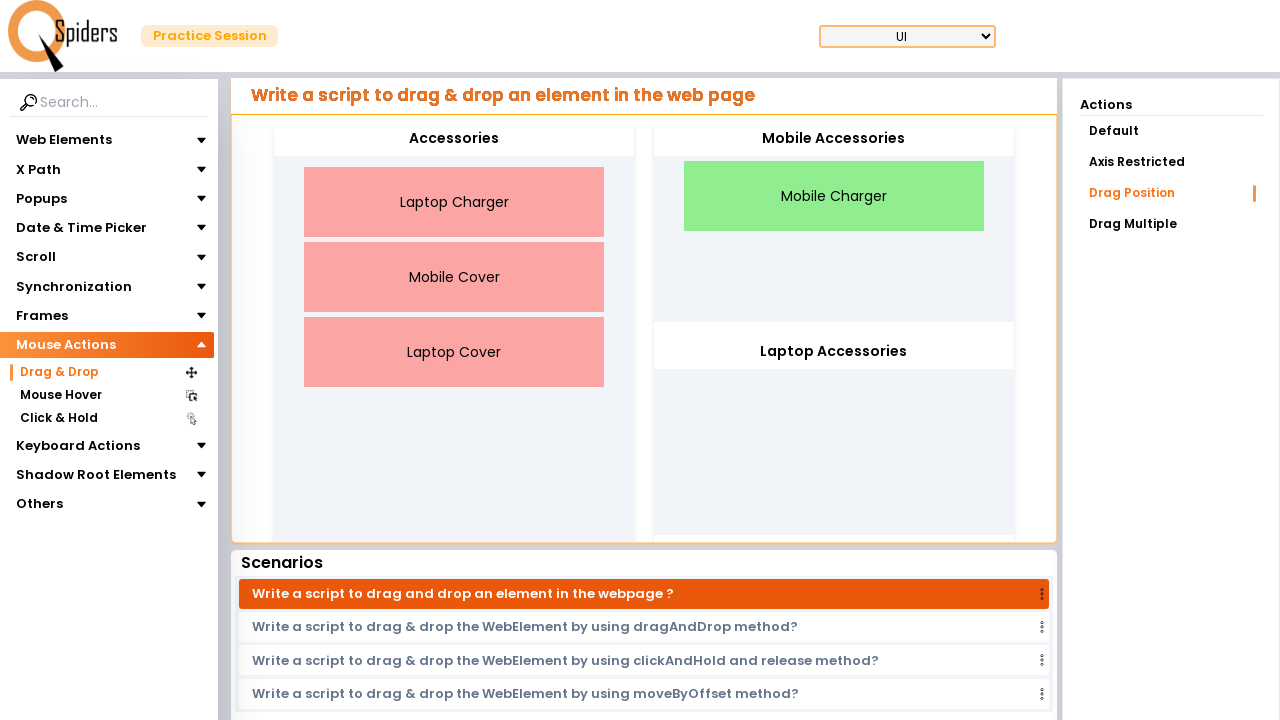